Tests registration form by filling three input fields and submitting the form, then verifies the success message

Starting URL: http://suninjuly.github.io/registration1.html

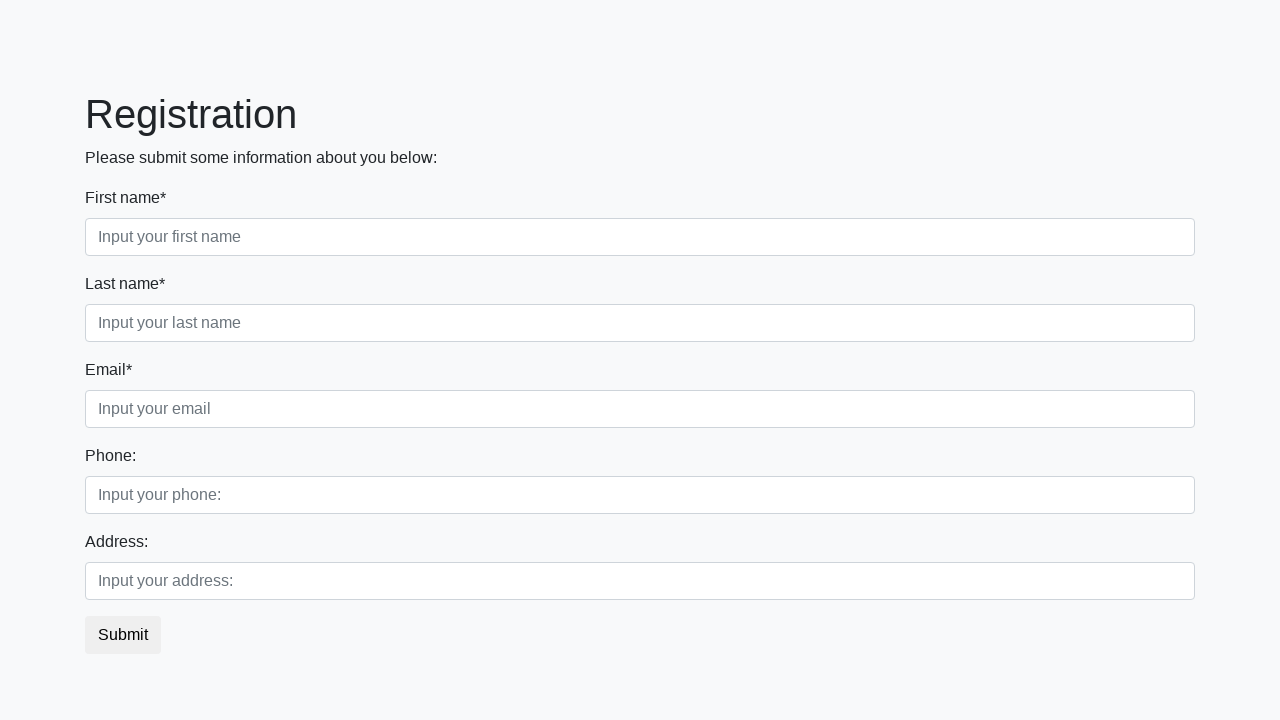

Filled first name field with 'Ivan' on .first_block .first
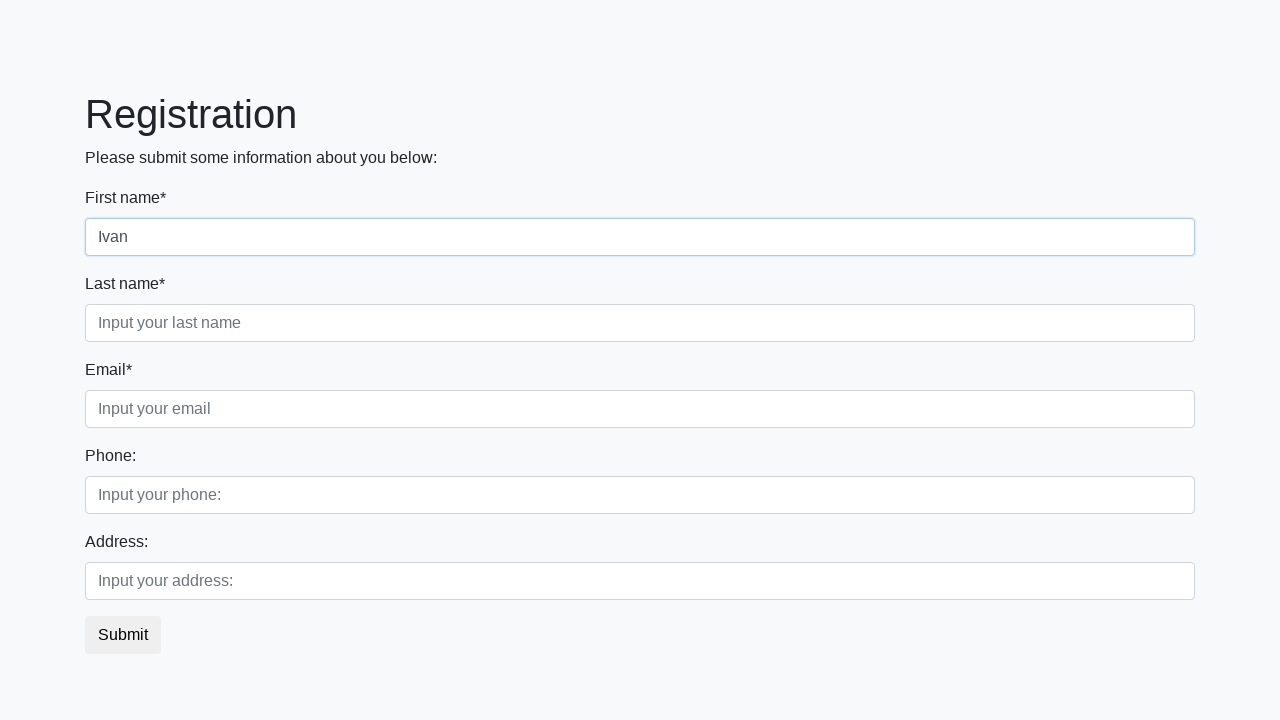

Filled last name field with 'Petrov' on .first_block .second
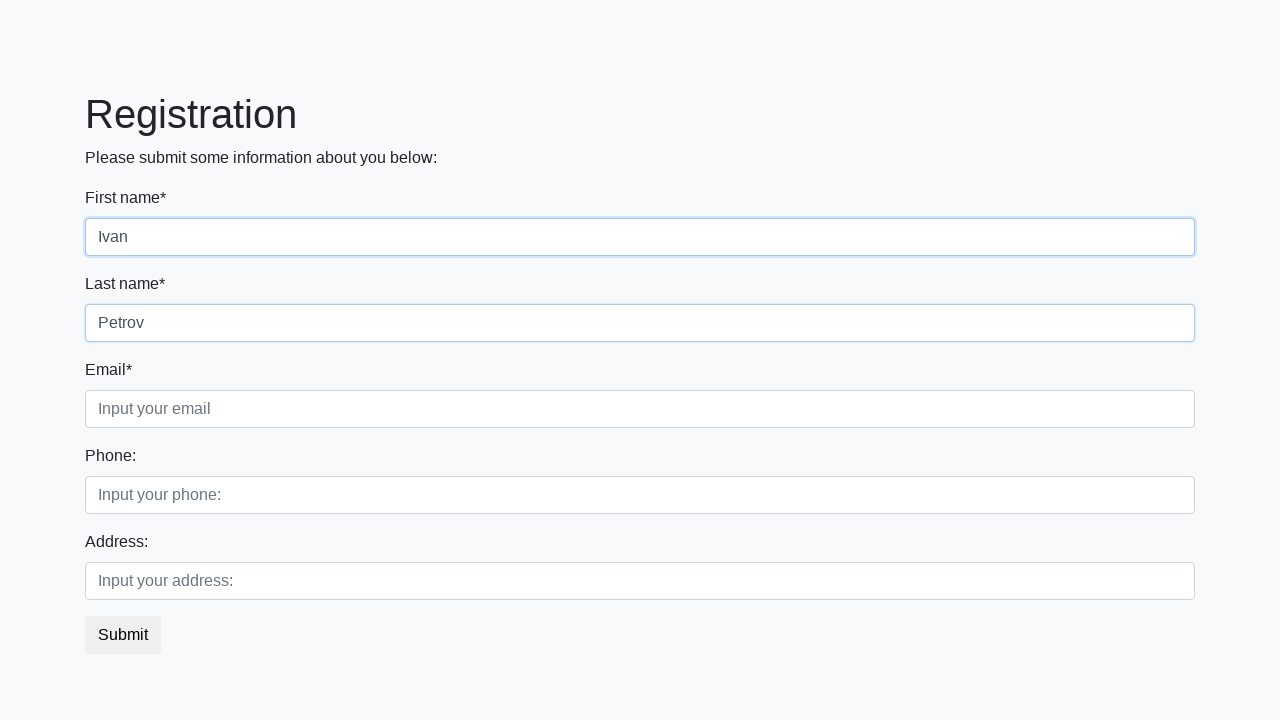

Filled email field with 'ivan.petrov@example.com' on .first_block .third
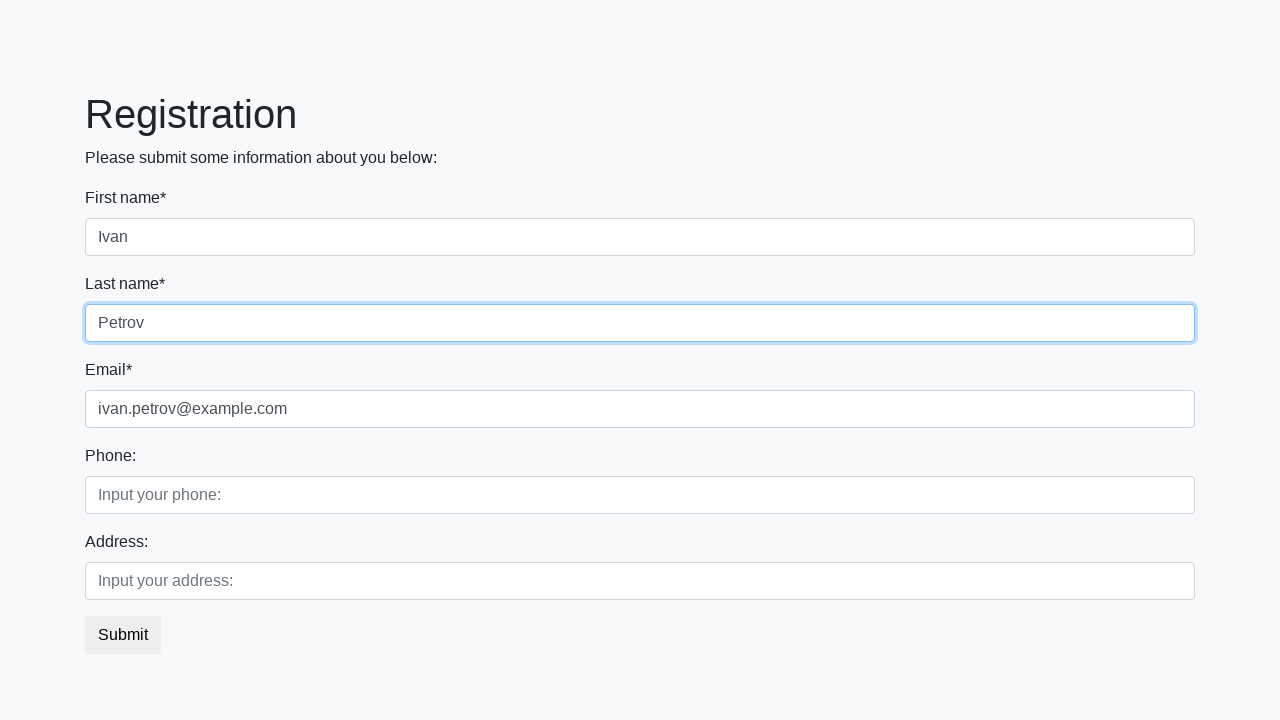

Clicked submit button to register at (123, 635) on button.btn
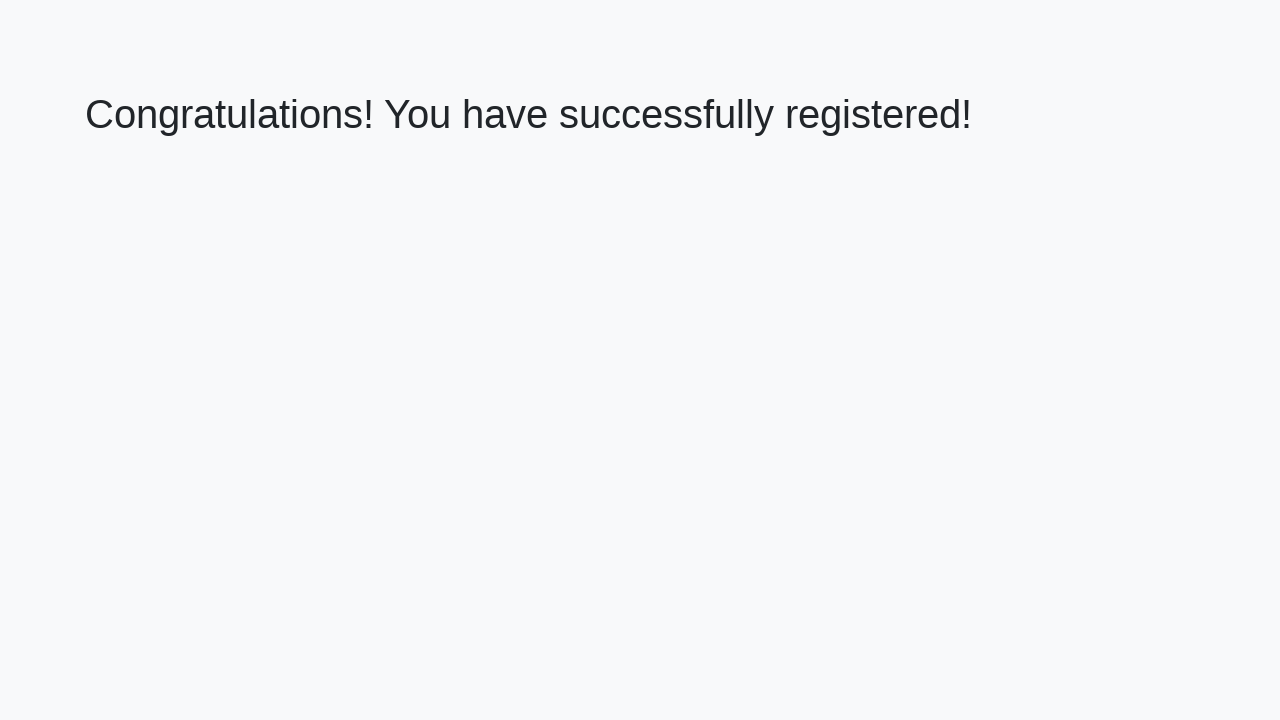

Success message header appeared
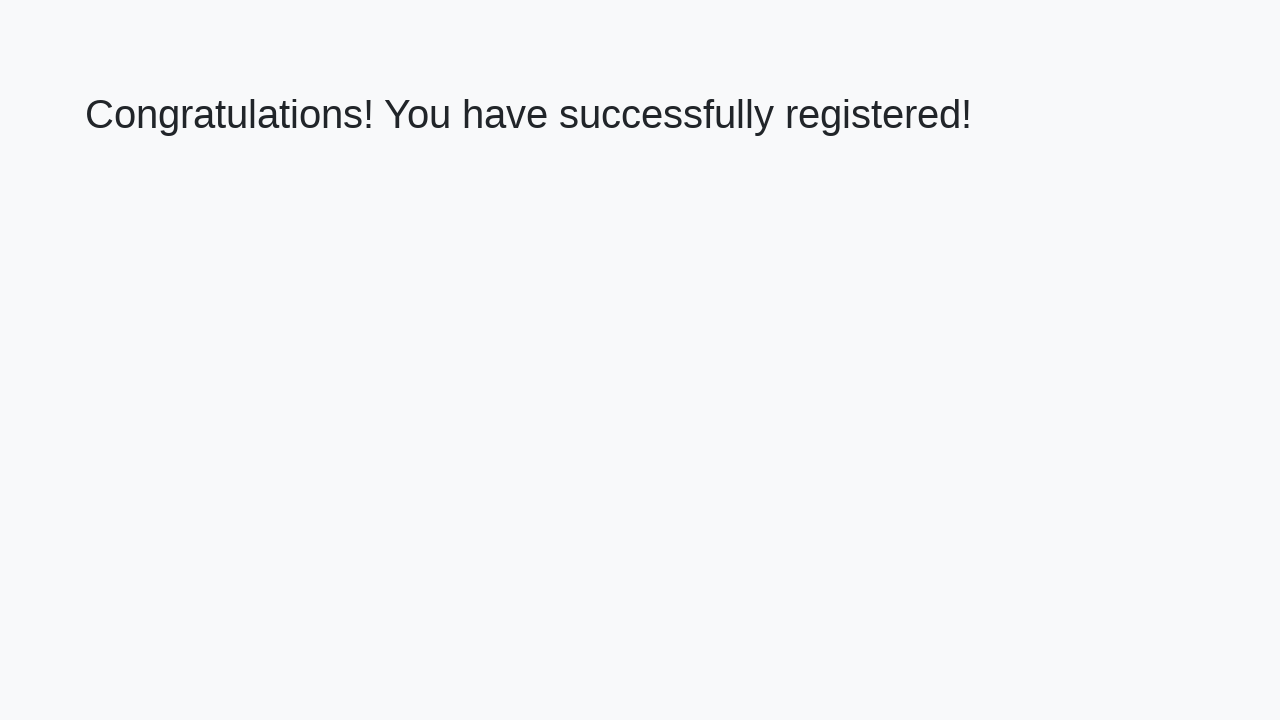

Retrieved success message text: 'Congratulations! You have successfully registered!'
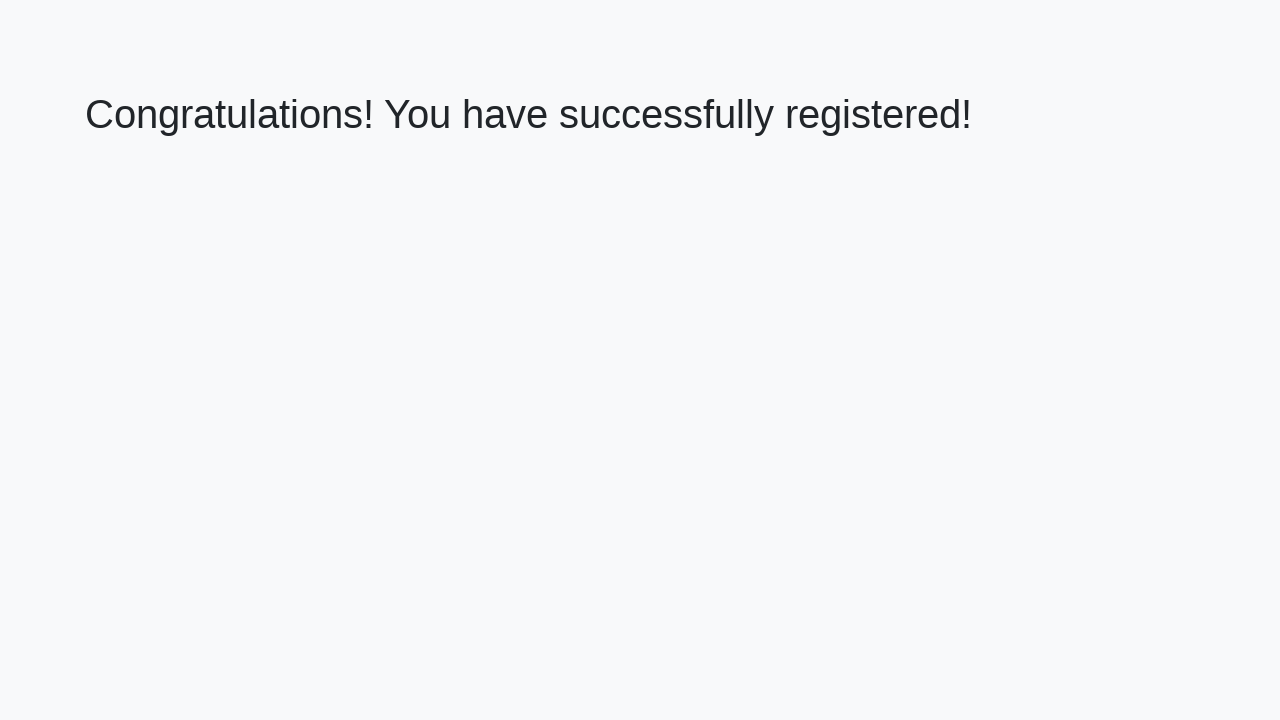

Verified success message matches expected text
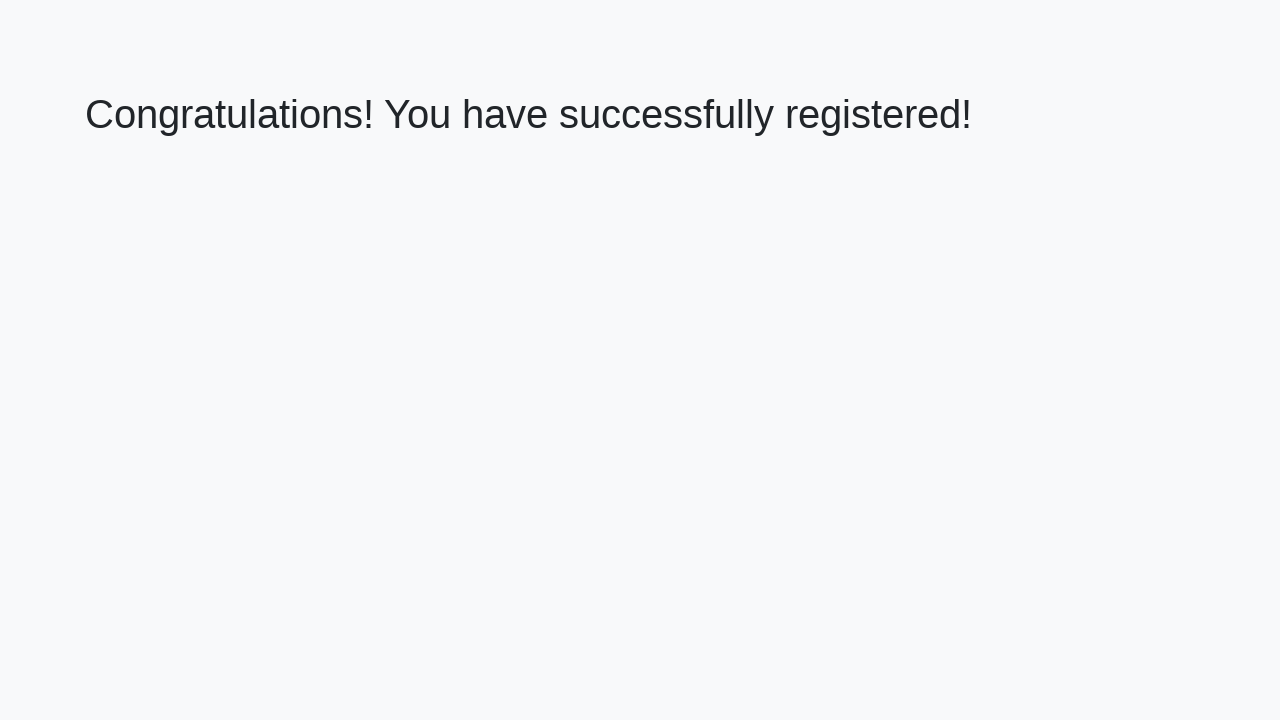

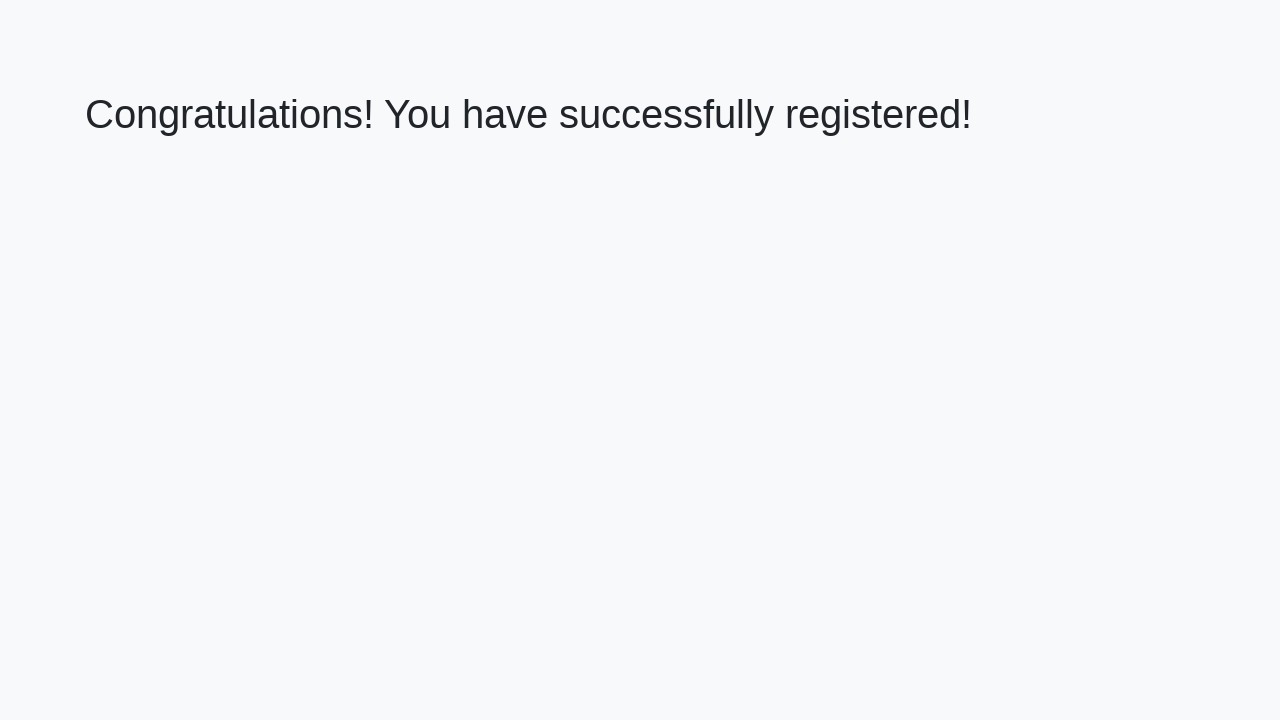